Tests clicking the second submit button on the jQuery UI Button demo page by navigating to the demo, switching to the iframe, and clicking the second submit input.

Starting URL: https://jqueryui.com/

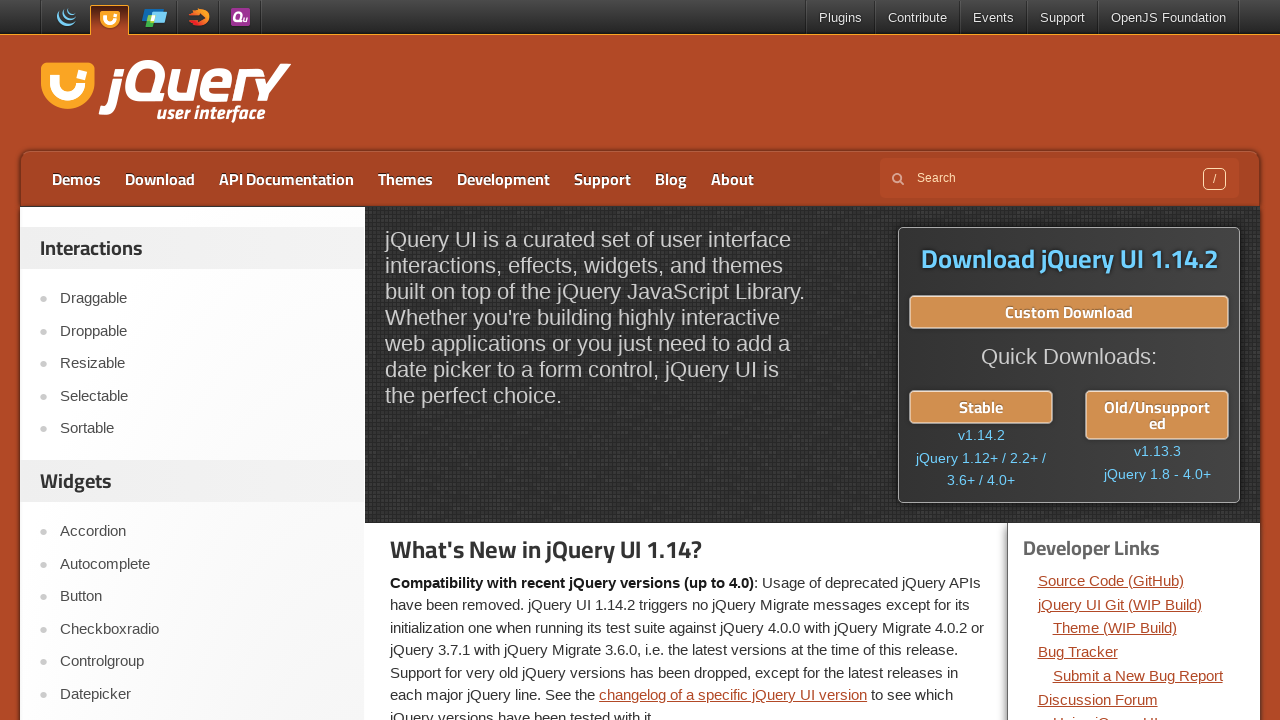

Clicked Button link in the navigation at (202, 597) on xpath=//a[text()='Button']
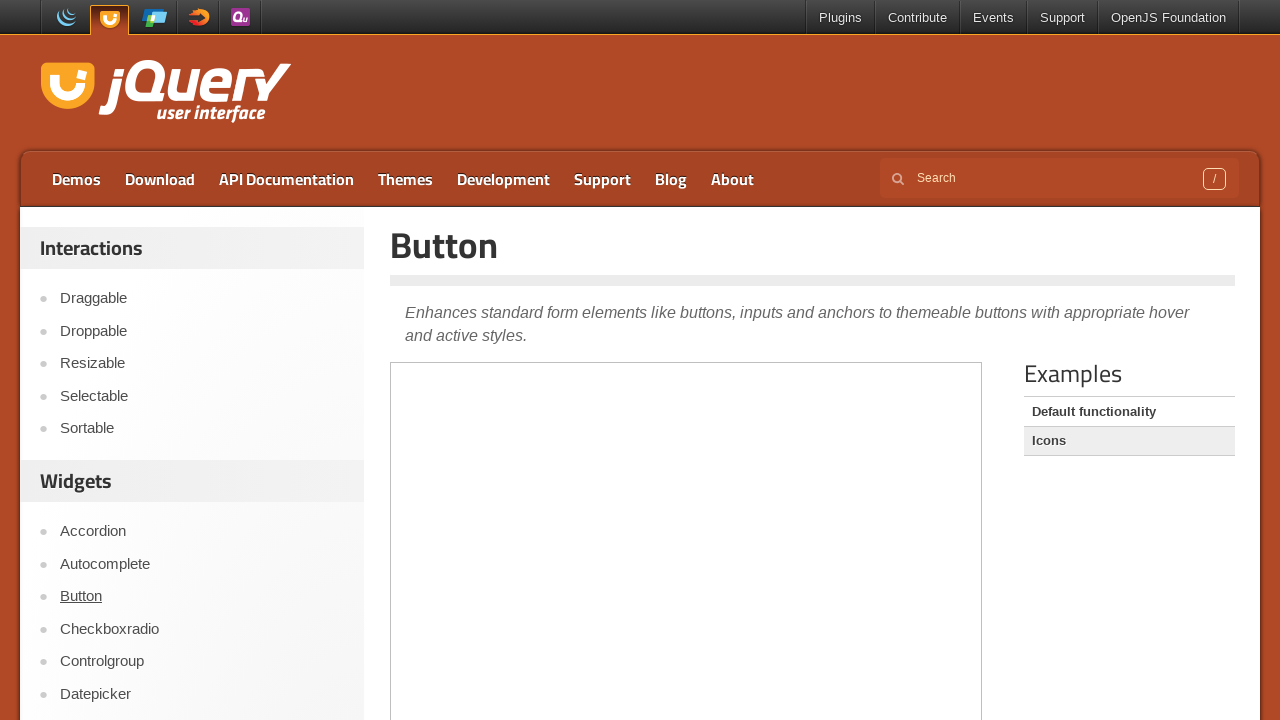

Located the demo iframe
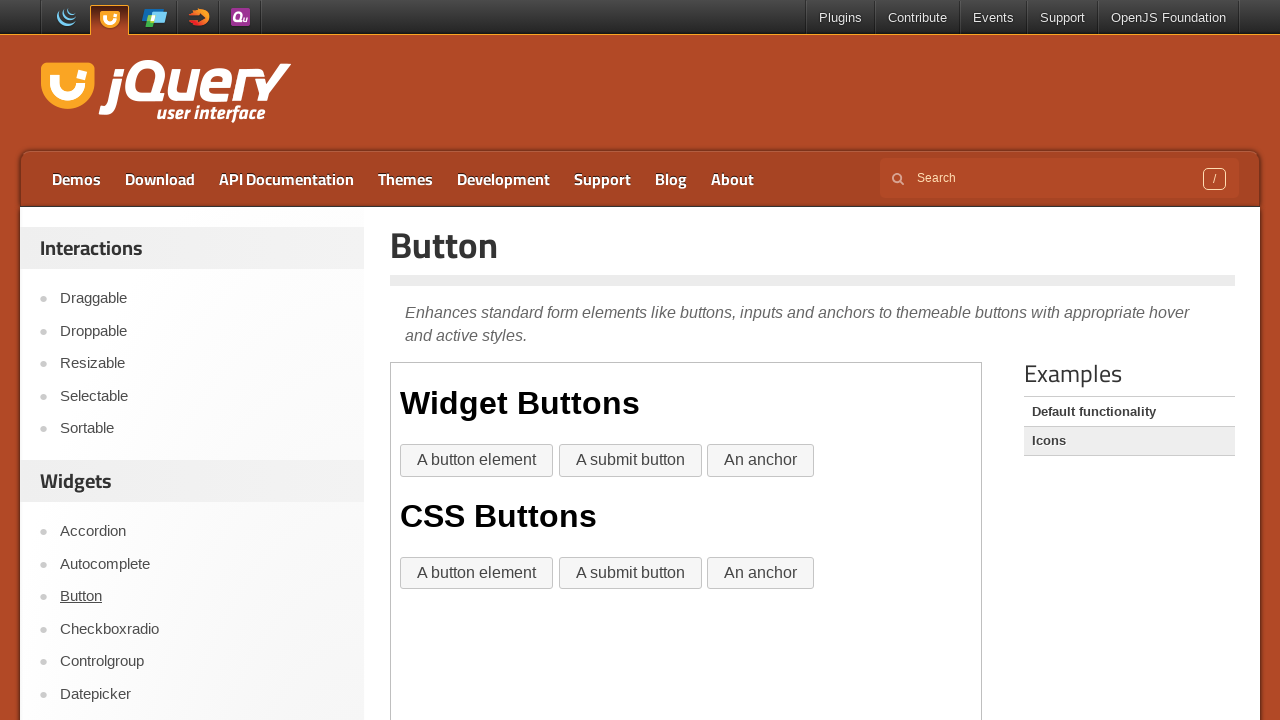

Clicked the second submit button on the jQuery UI Button demo page at (630, 573) on iframe.demo-frame >> nth=0 >> internal:control=enter-frame >> xpath=//input[@val
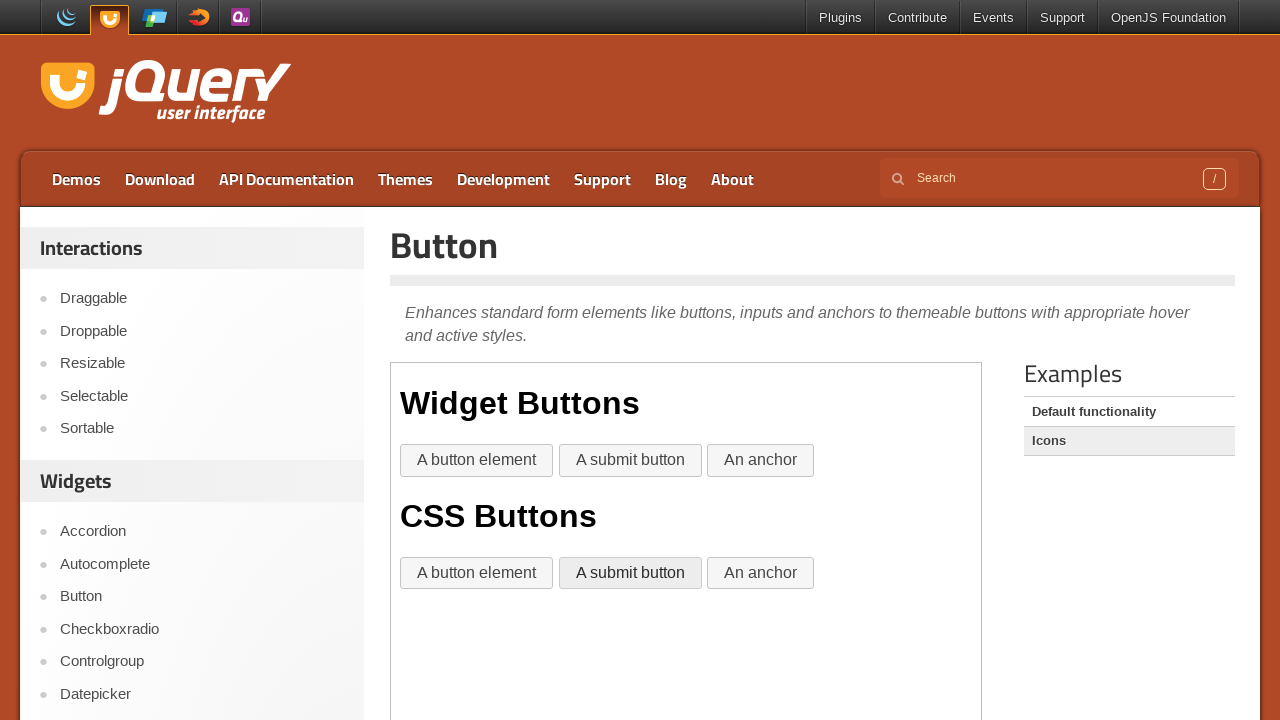

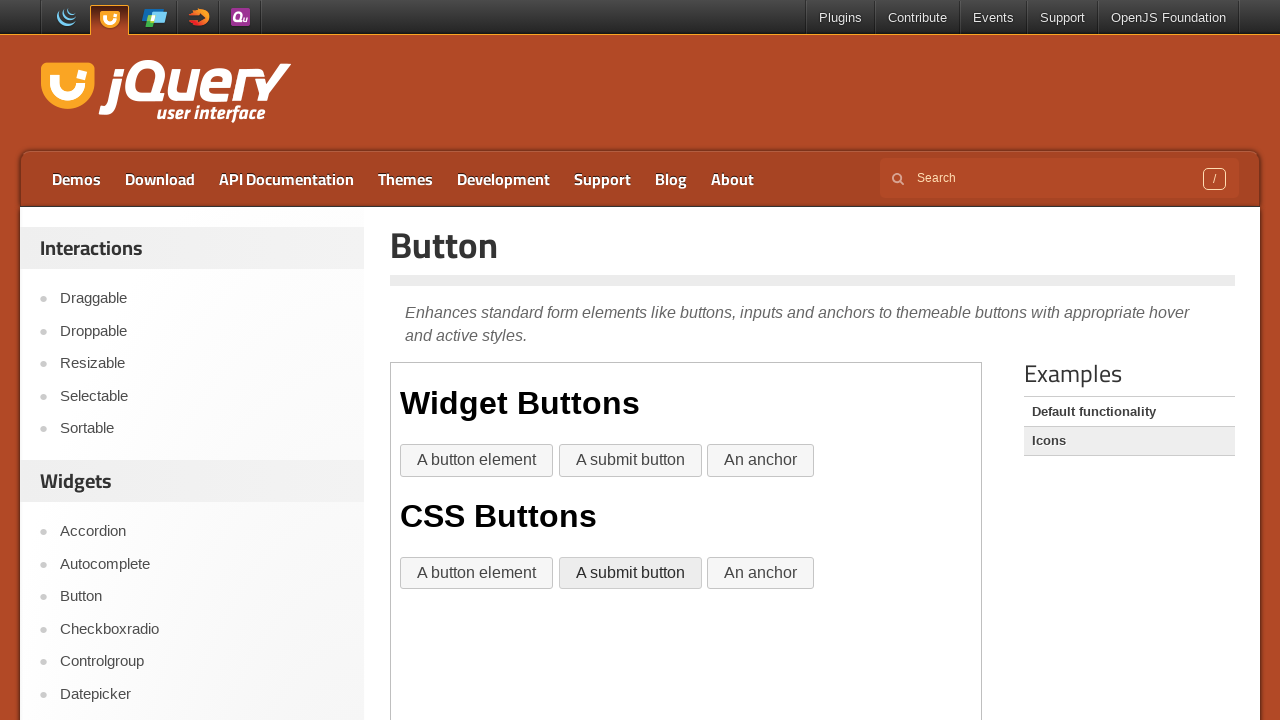